Tests clicking on all navigation links on the Selenium website while holding CTRL key to open them in new tabs

Starting URL: https://www.selenium.dev/

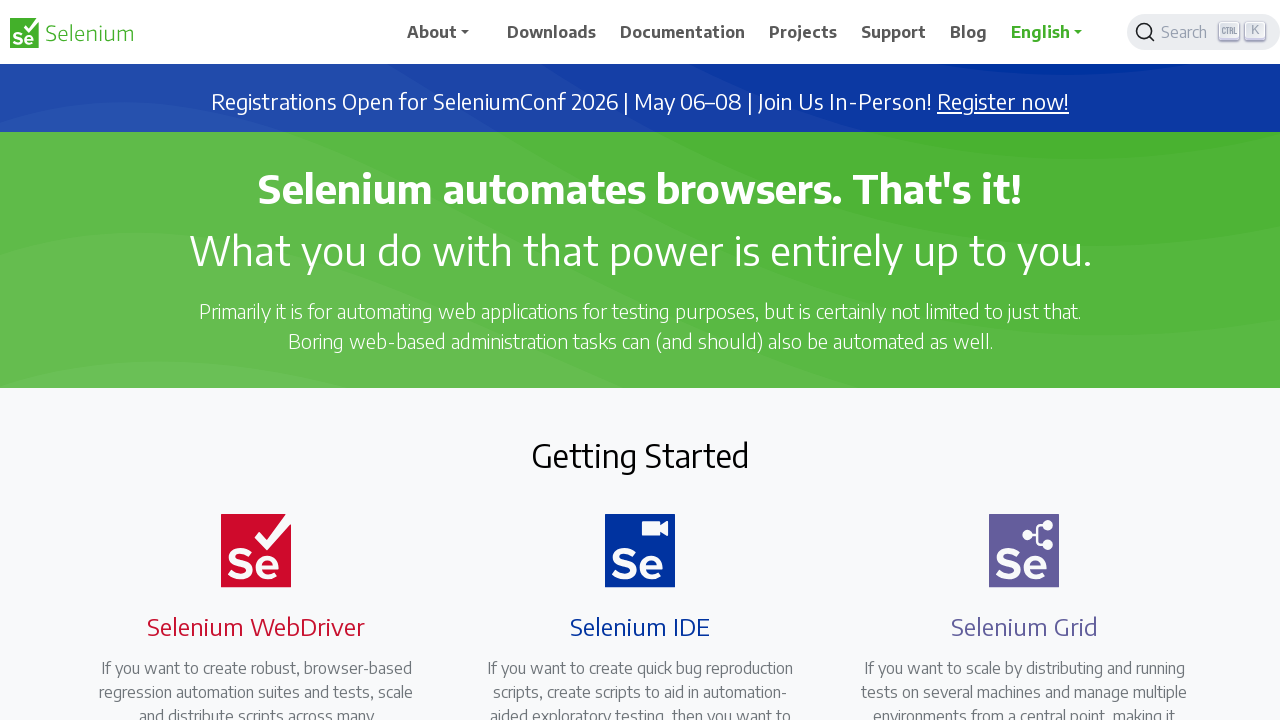

Navigation links loaded on Selenium website
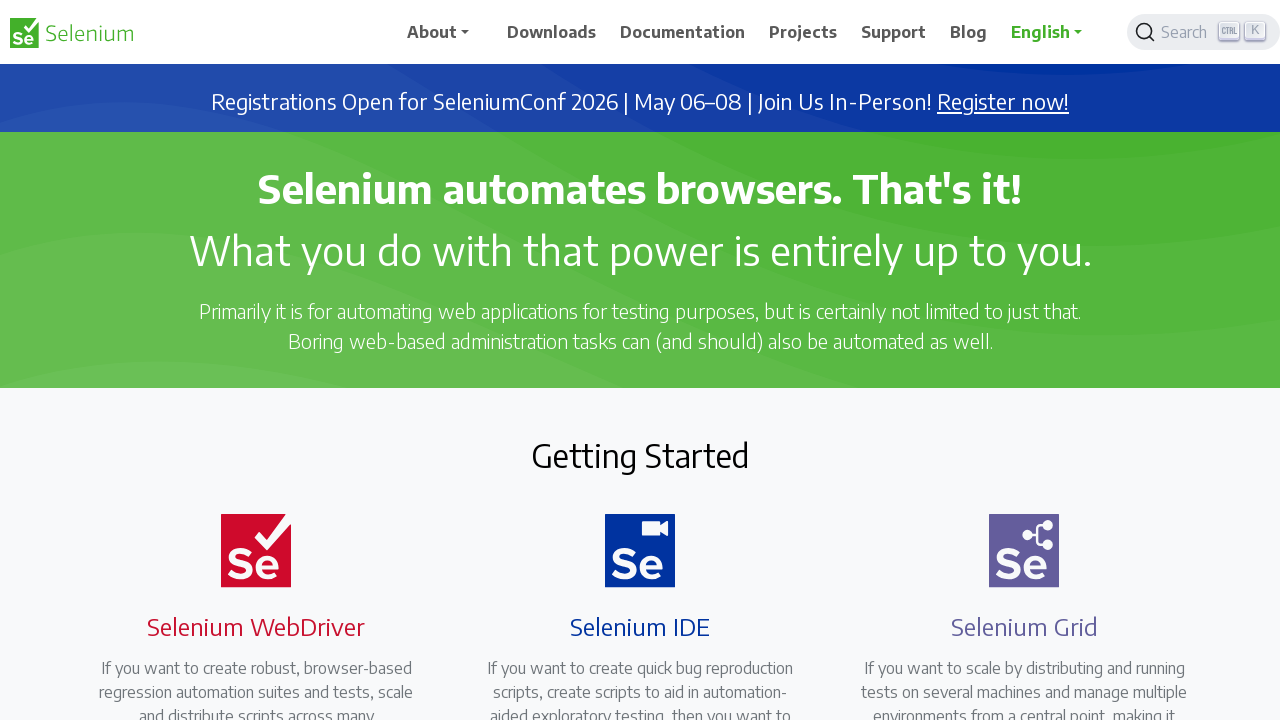

Found 7 navigation links to click
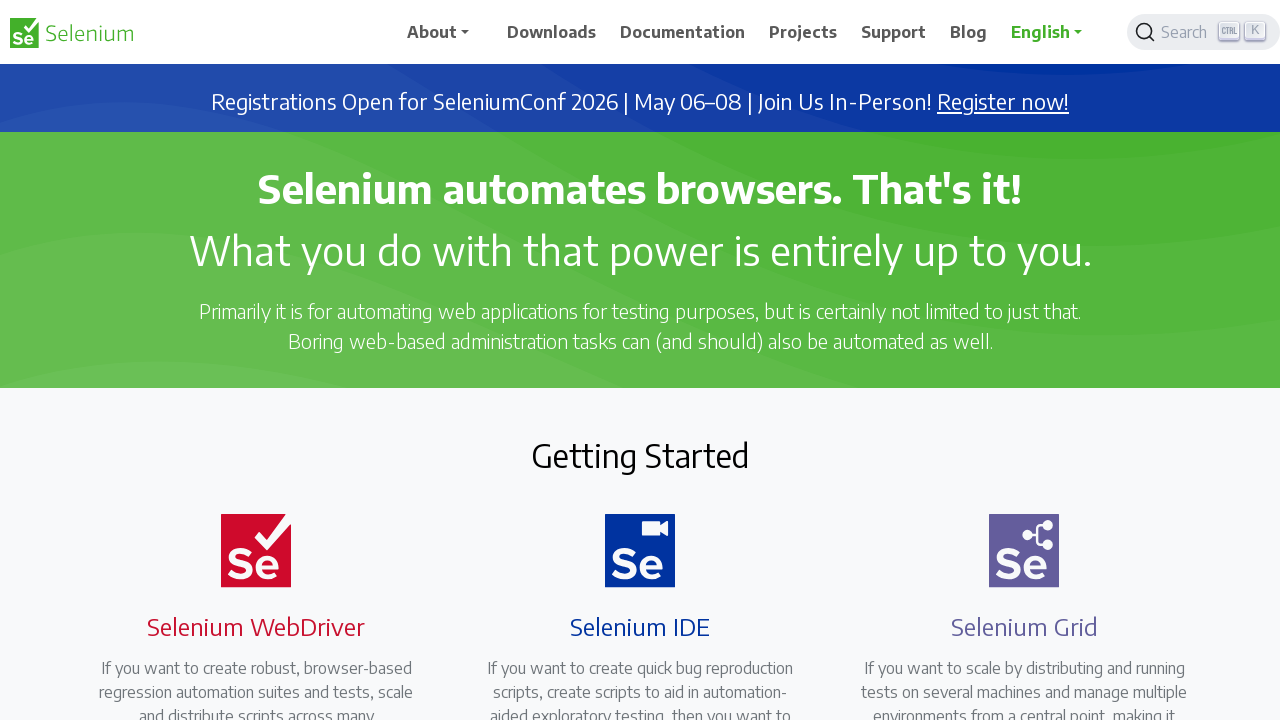

Clicked navigation link 1 of 7 with CTRL key to open in new tab at (445, 32) on a.nav-link >> nth=0
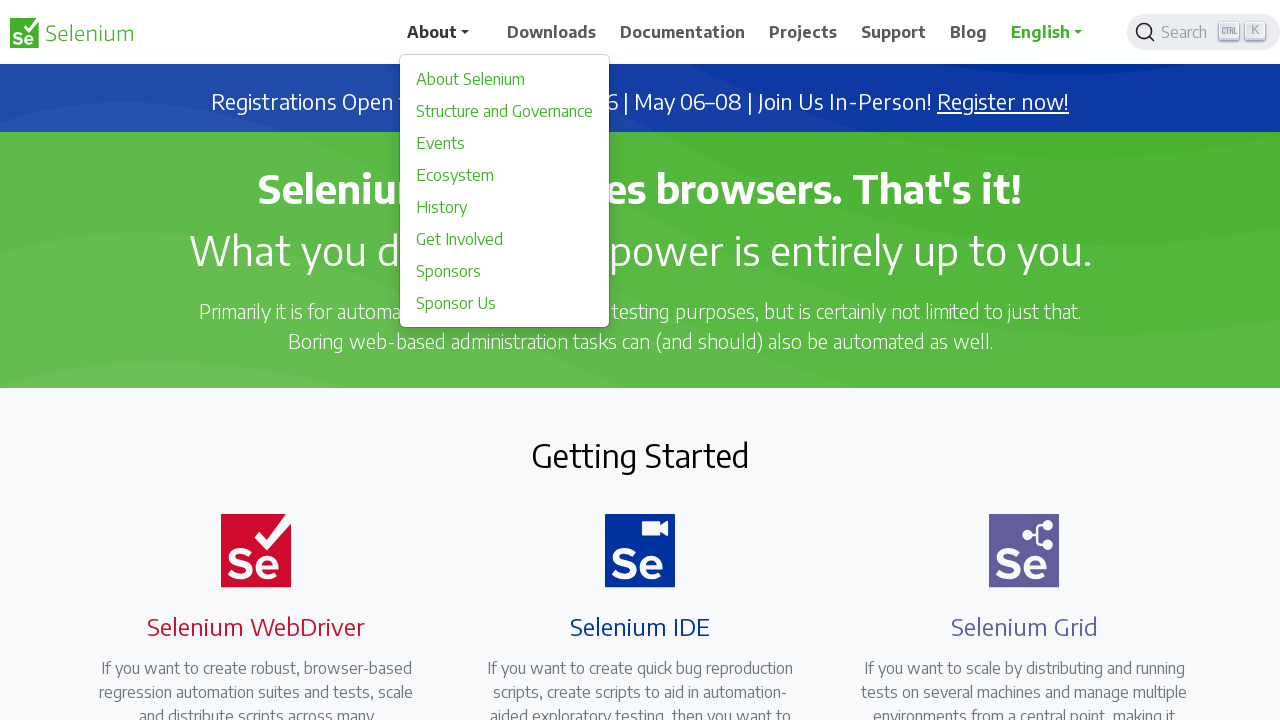

Clicked navigation link 2 of 7 with CTRL key to open in new tab at (552, 32) on a.nav-link >> nth=1
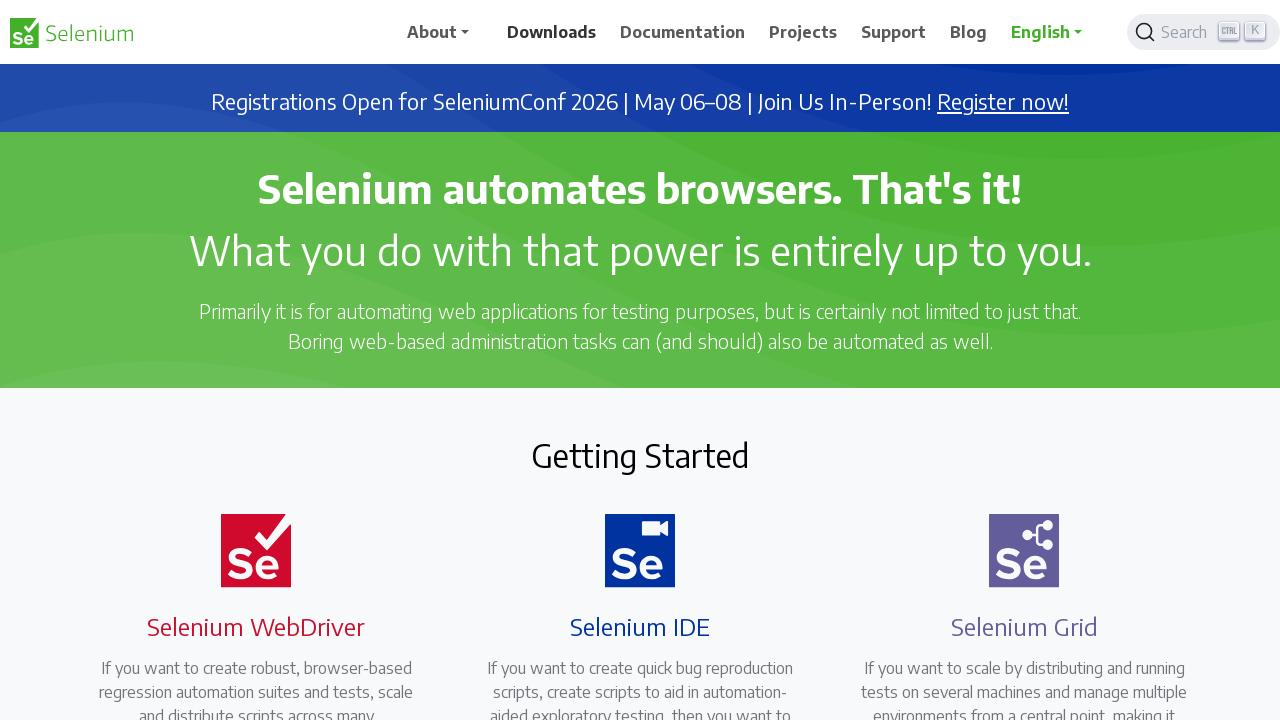

Clicked navigation link 3 of 7 with CTRL key to open in new tab at (683, 32) on a.nav-link >> nth=2
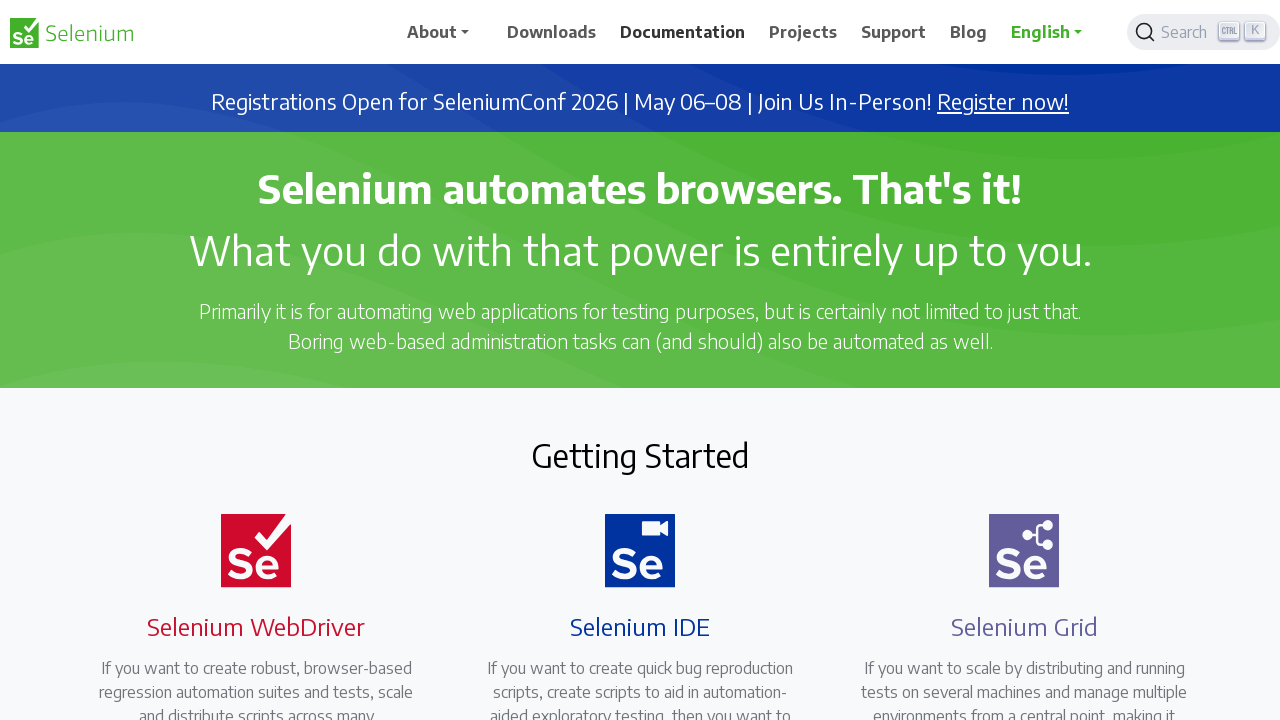

Clicked navigation link 4 of 7 with CTRL key to open in new tab at (803, 32) on a.nav-link >> nth=3
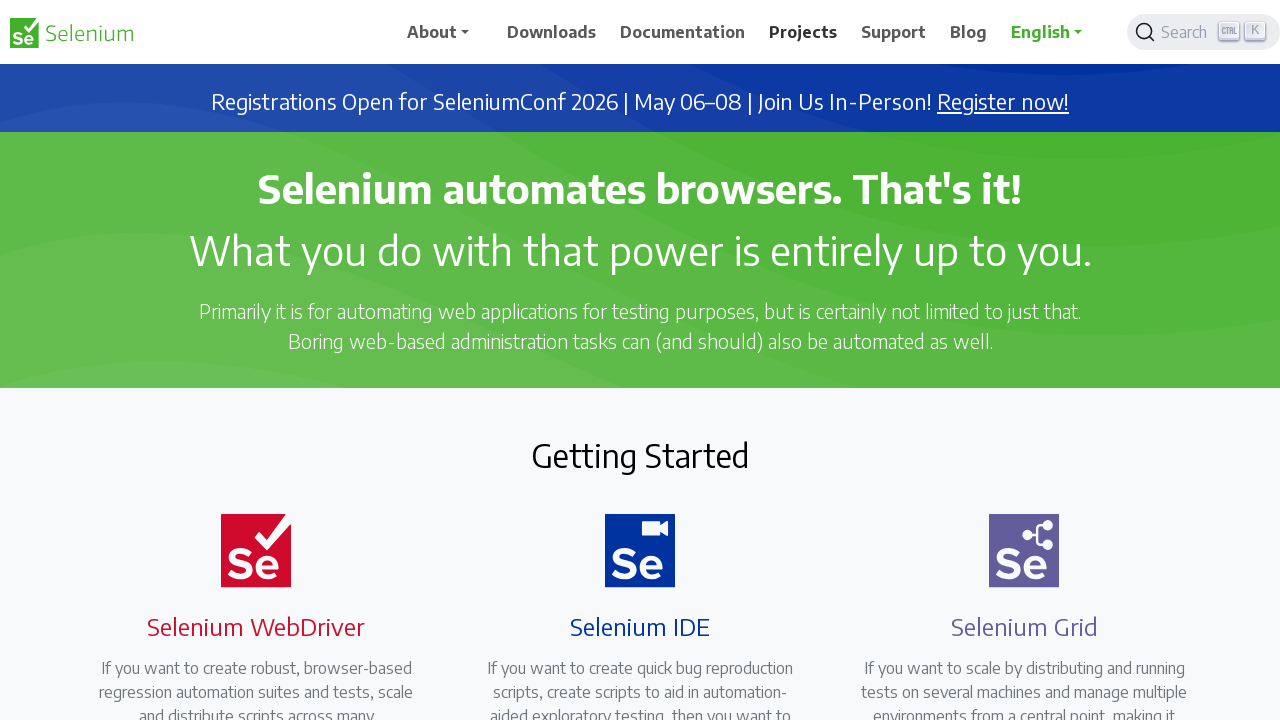

Clicked navigation link 5 of 7 with CTRL key to open in new tab at (894, 32) on a.nav-link >> nth=4
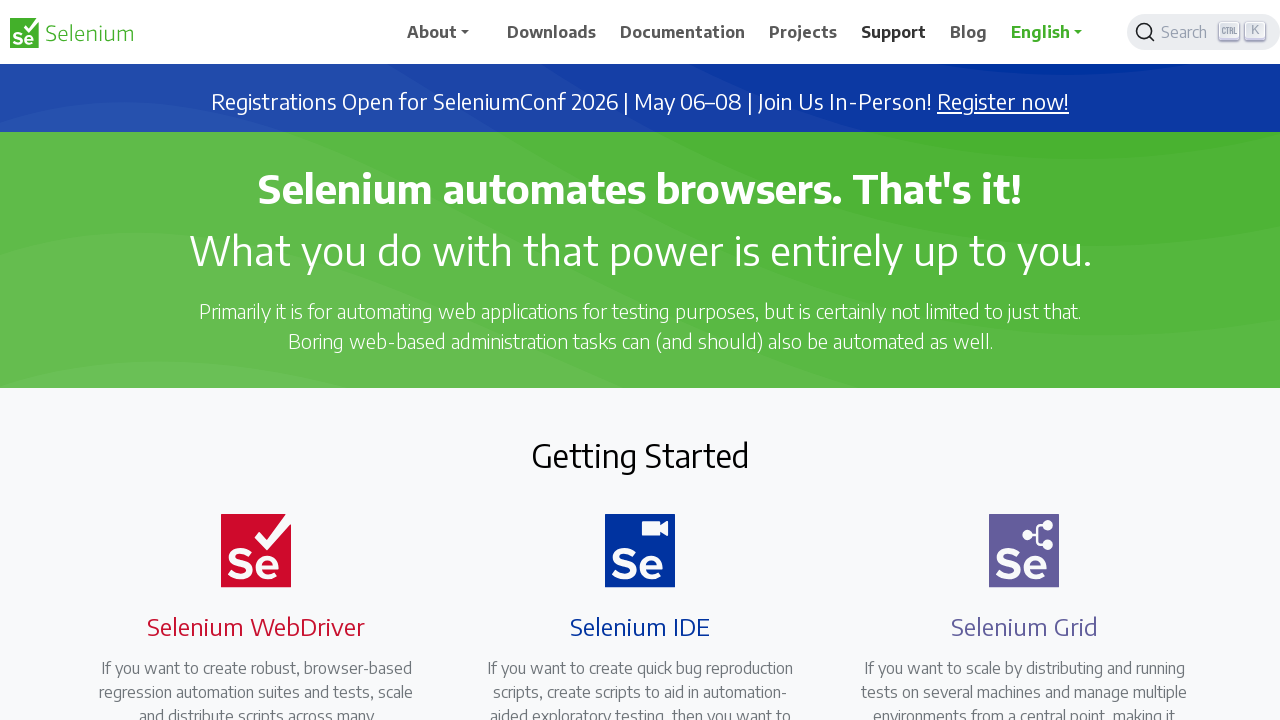

Clicked navigation link 6 of 7 with CTRL key to open in new tab at (969, 32) on a.nav-link >> nth=5
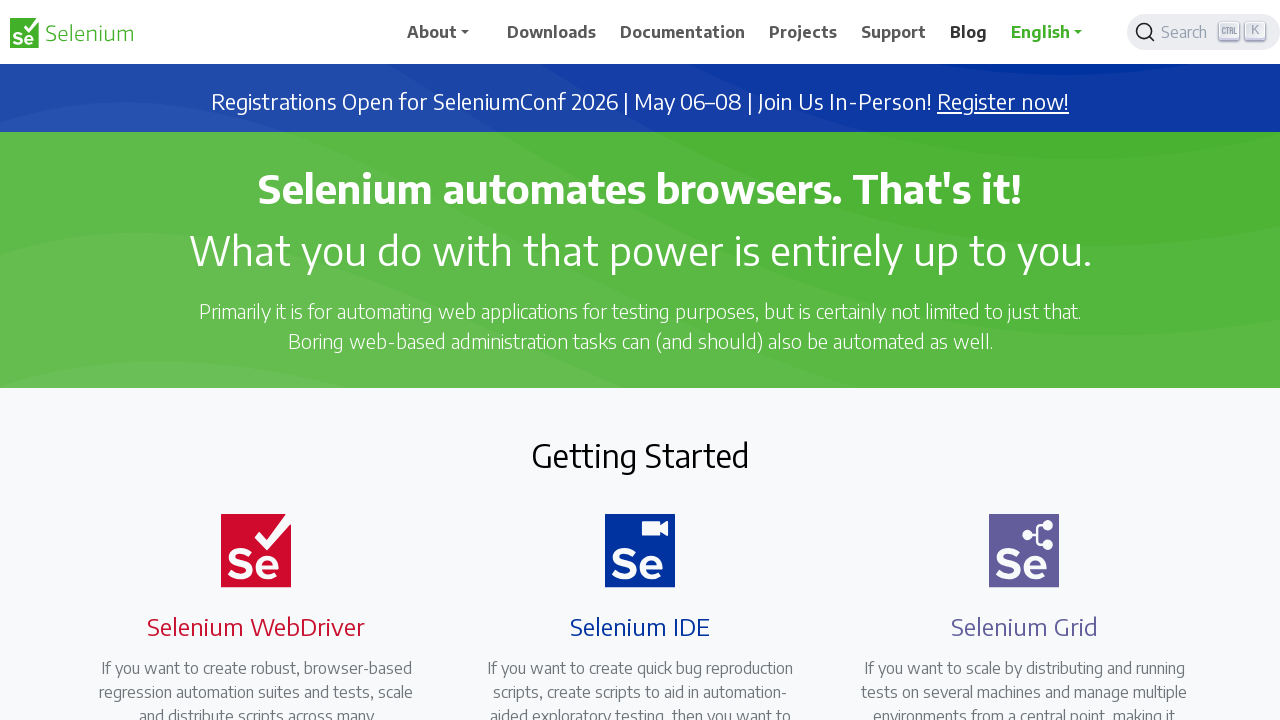

Clicked navigation link 7 of 7 with CTRL key to open in new tab at (1053, 32) on a.nav-link >> nth=6
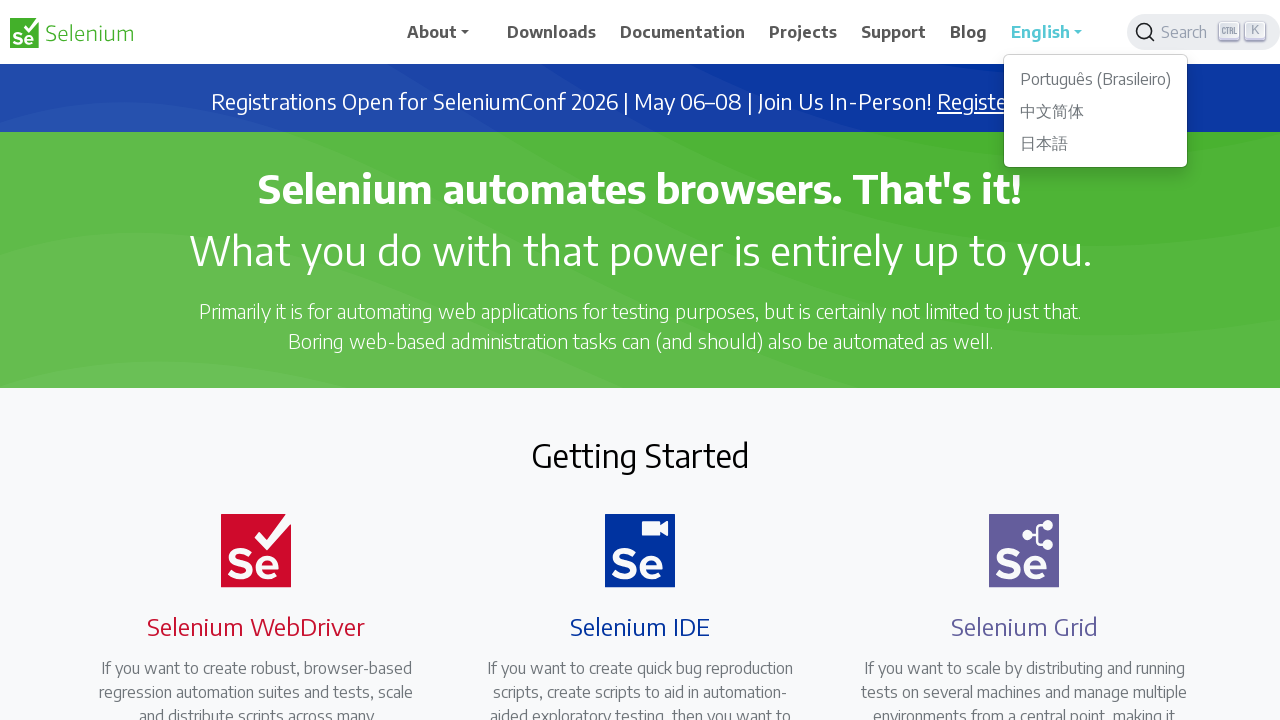

Waited for all new tabs to open
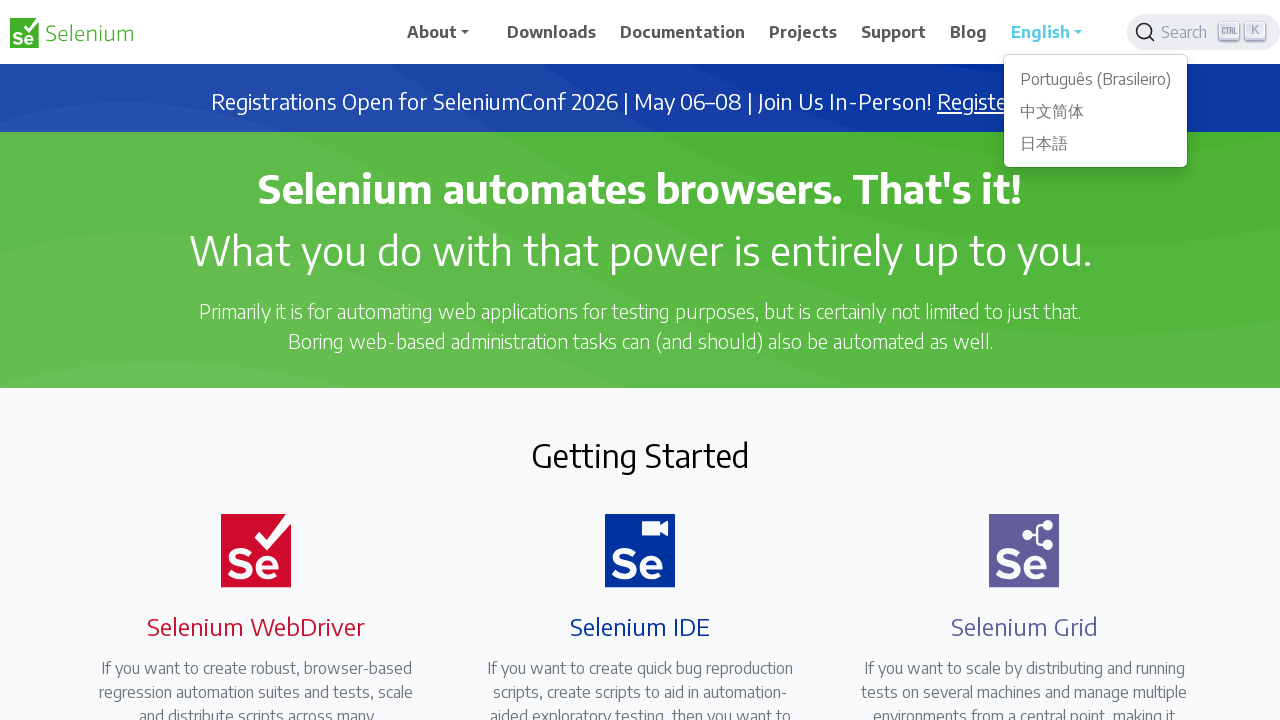

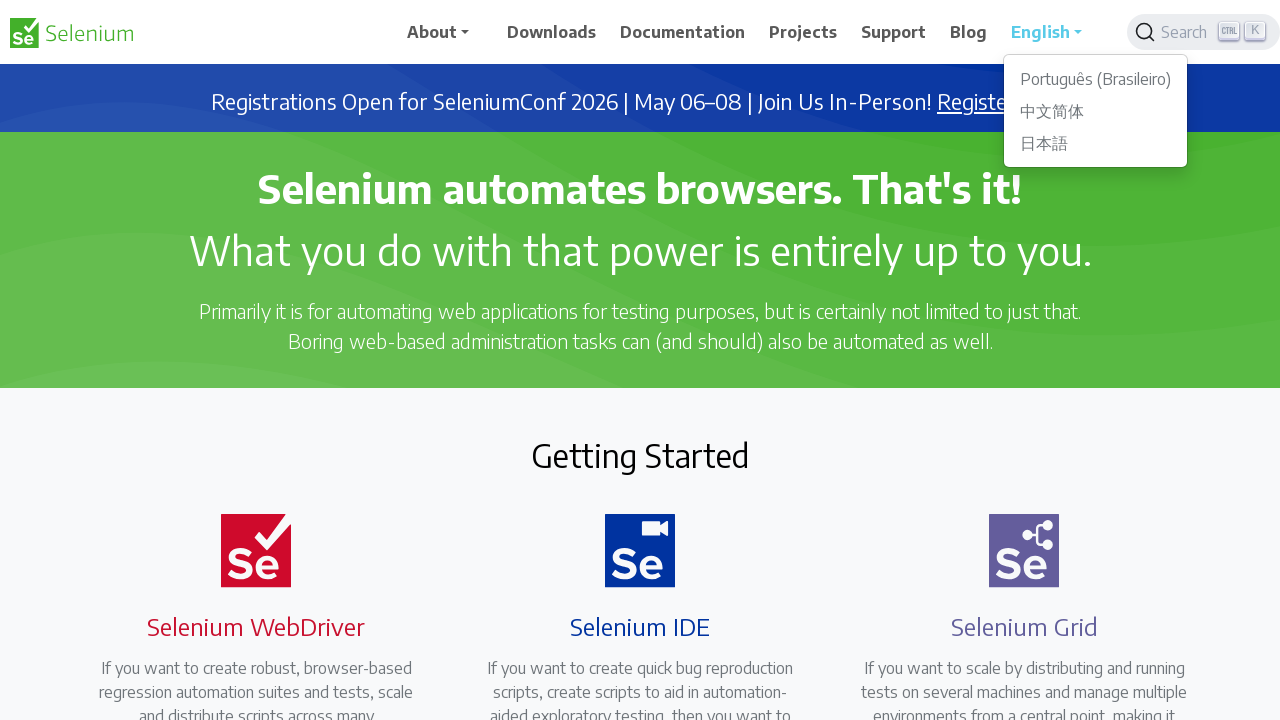